Tests a login flow including incorrect login attempt, password reset process, and successful login with correct credentials

Starting URL: https://rahulshettyacademy.com/locatorspractice/#

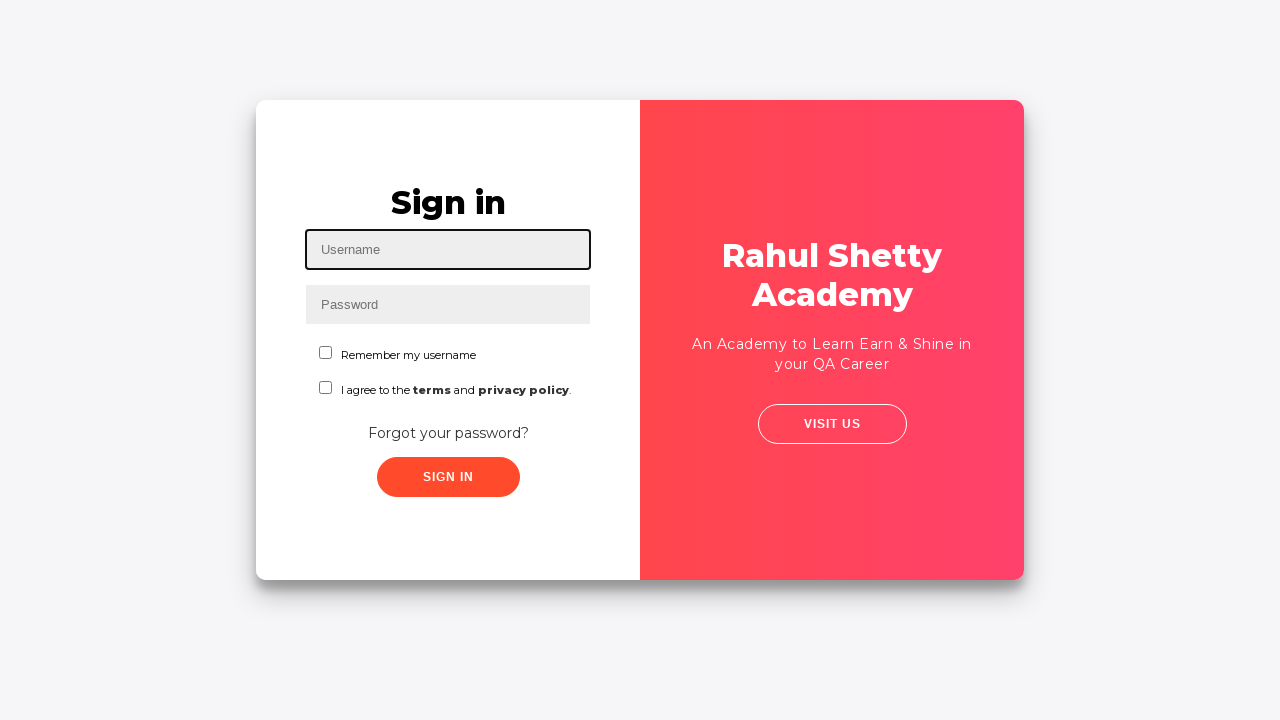

Filled username field with 'Vishakha' for incorrect login attempt on #inputUsername
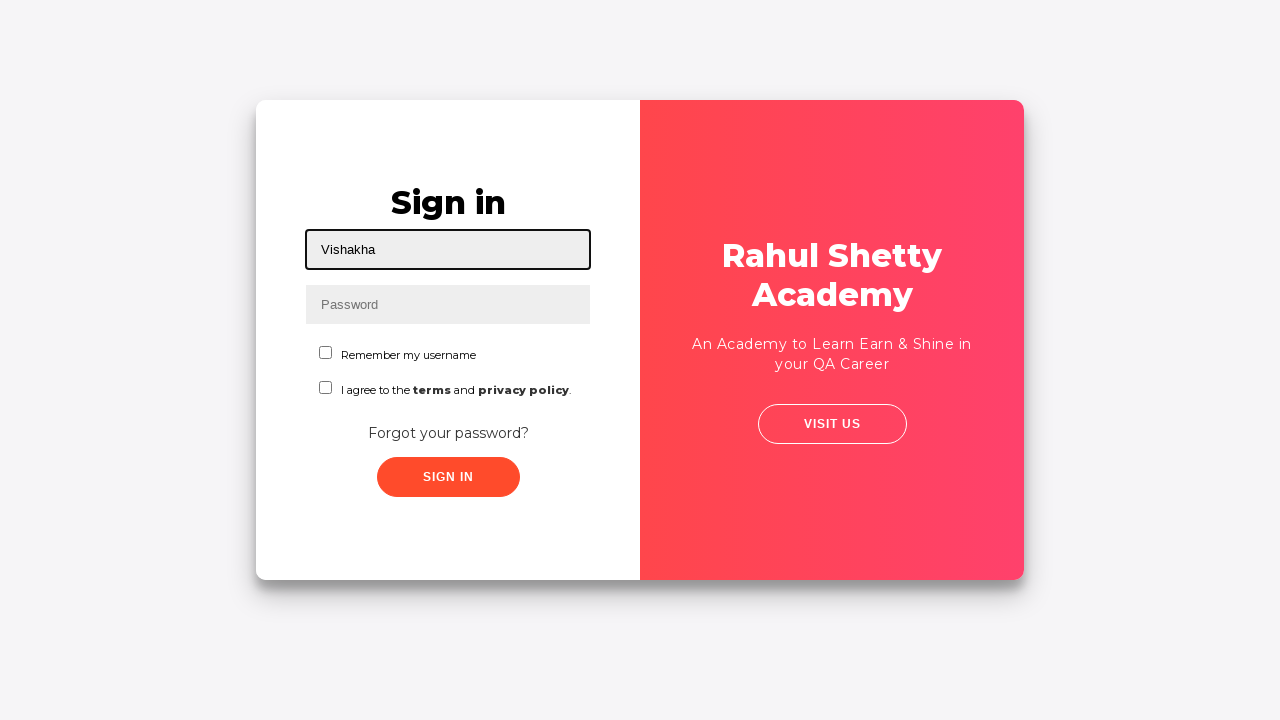

Filled password field with 'Hello' for incorrect login attempt on input[name='inputPassword']
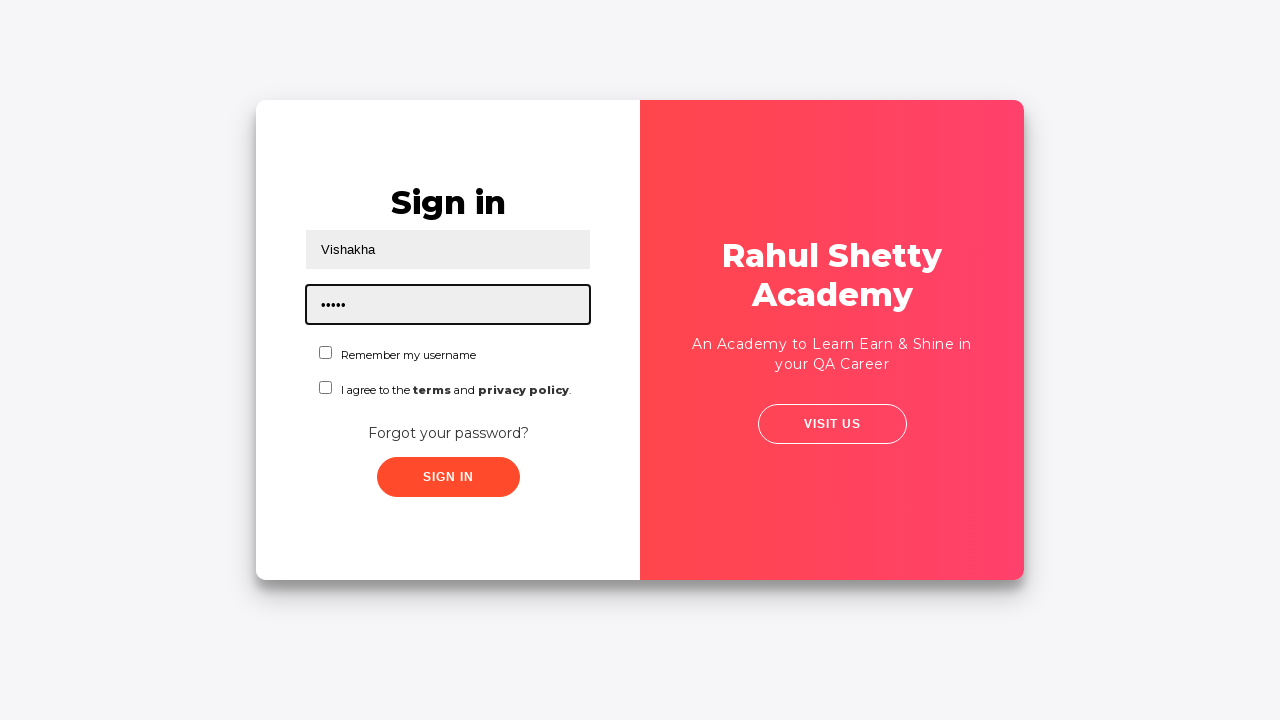

Clicked sign in button with incorrect credentials at (448, 477) on .signInBtn
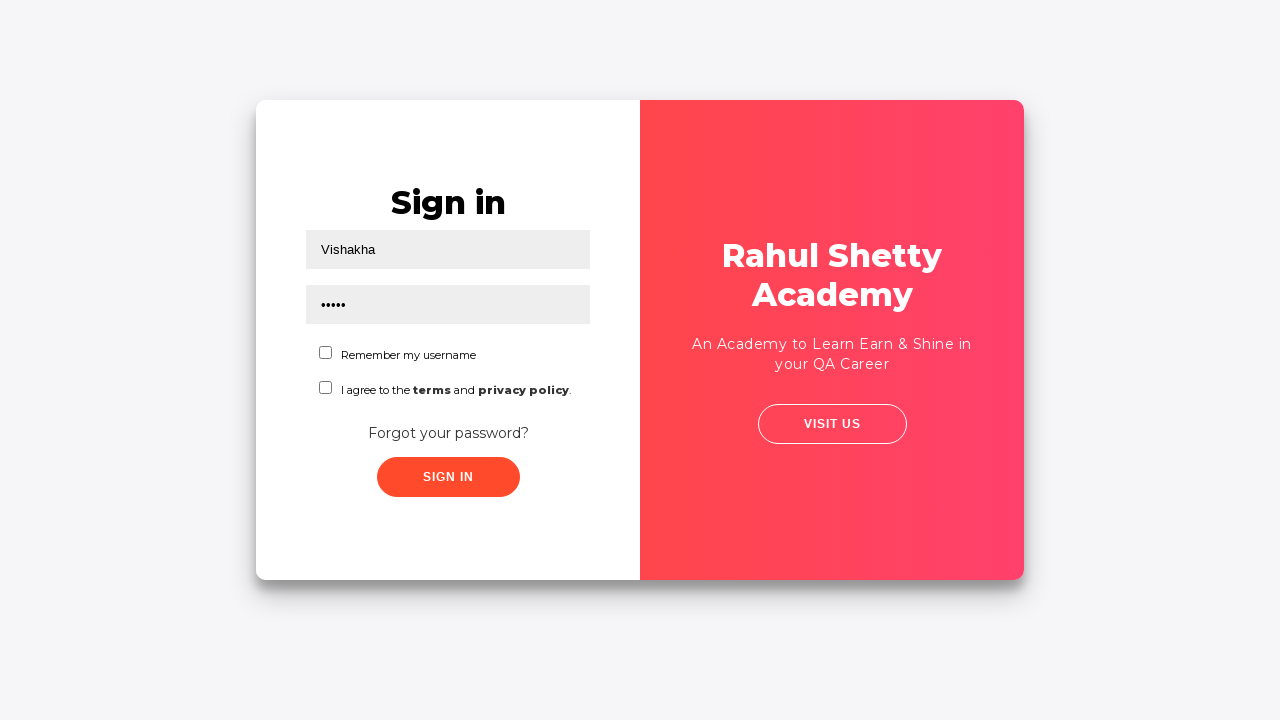

Clicked forgot password link at (448, 433) on text=Forgot your password?
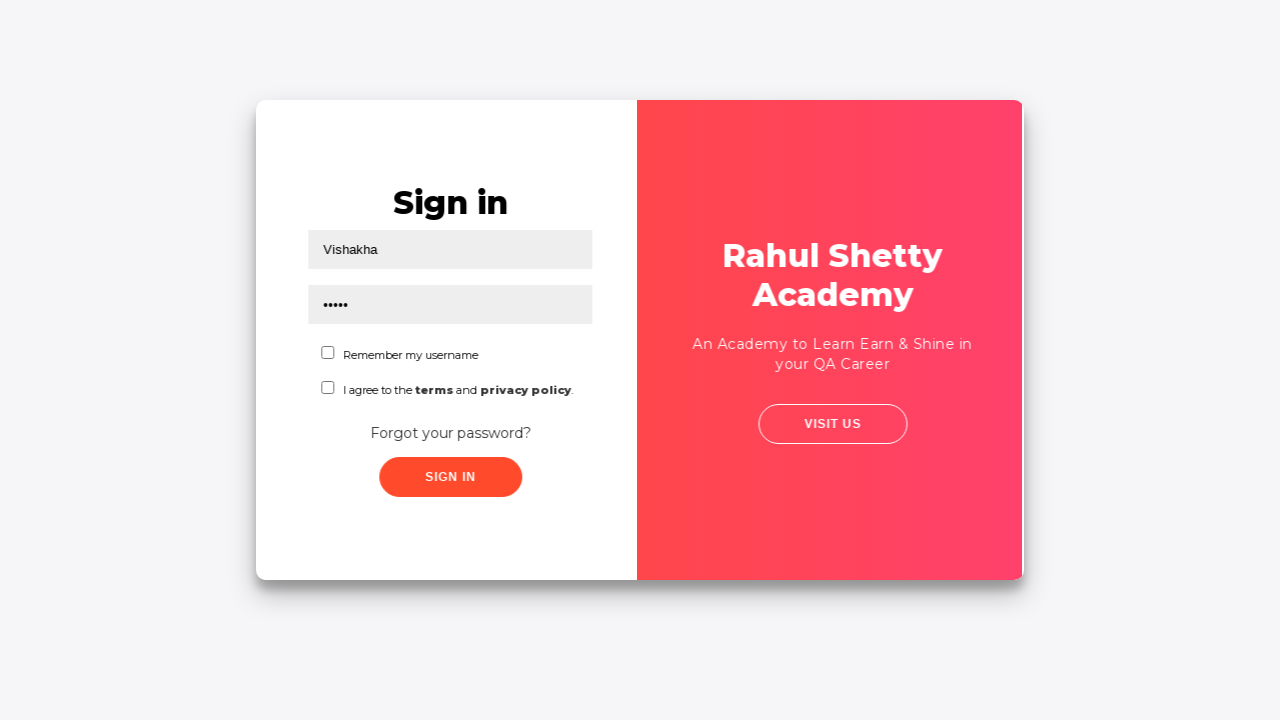

Waited for password reset form to load
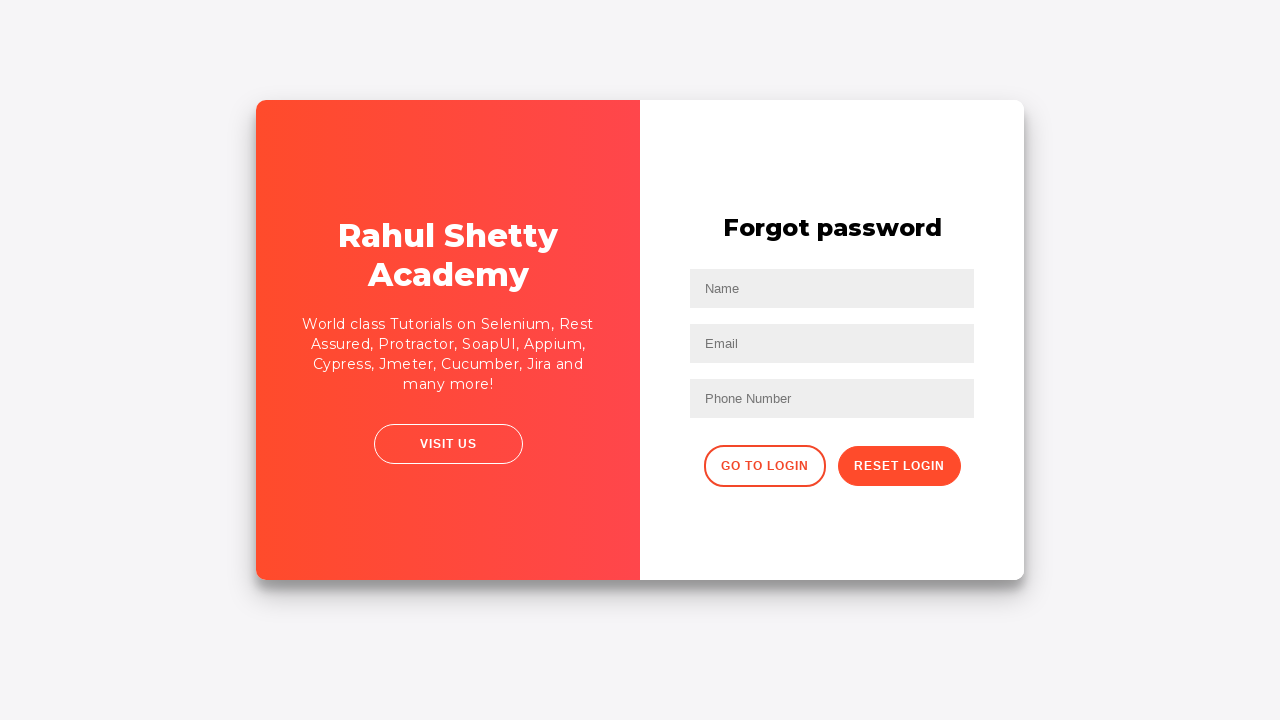

Filled name field with 'Vishakha' in password reset form on //input[@placeholder='Name']
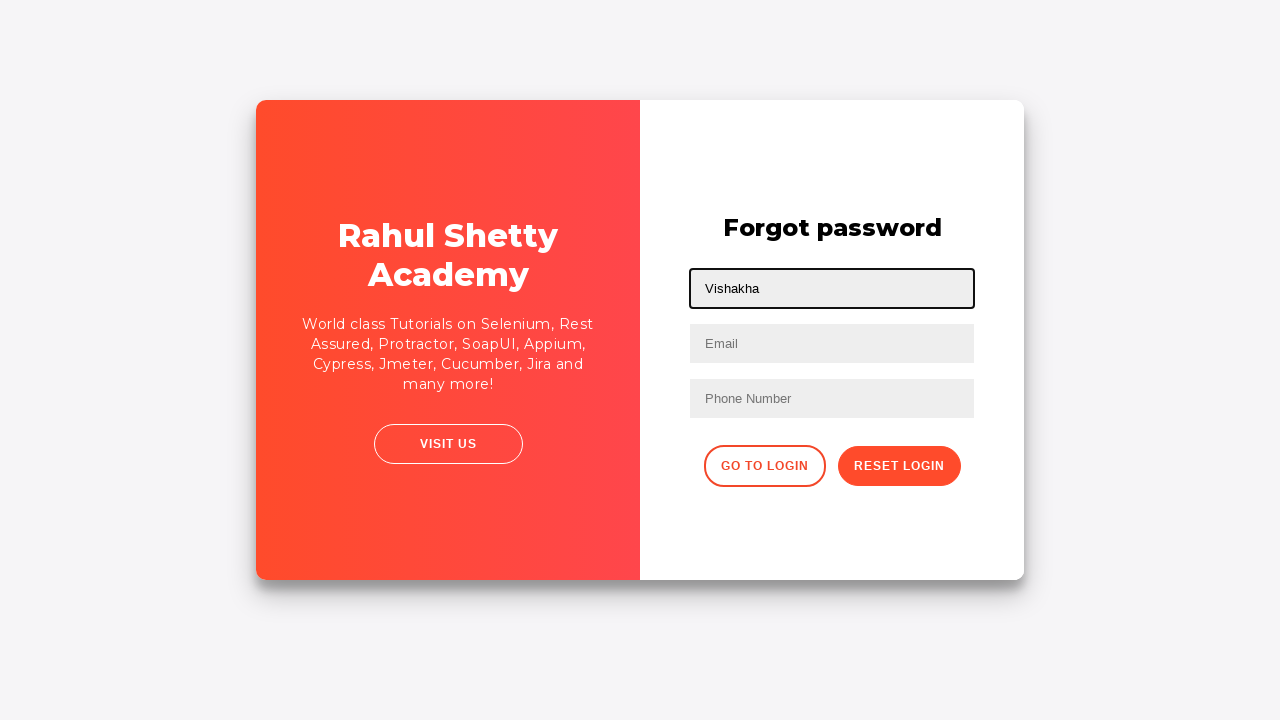

Filled email field with 'vishakha123@gmail.com' in password reset form on input[placeholder='Email']
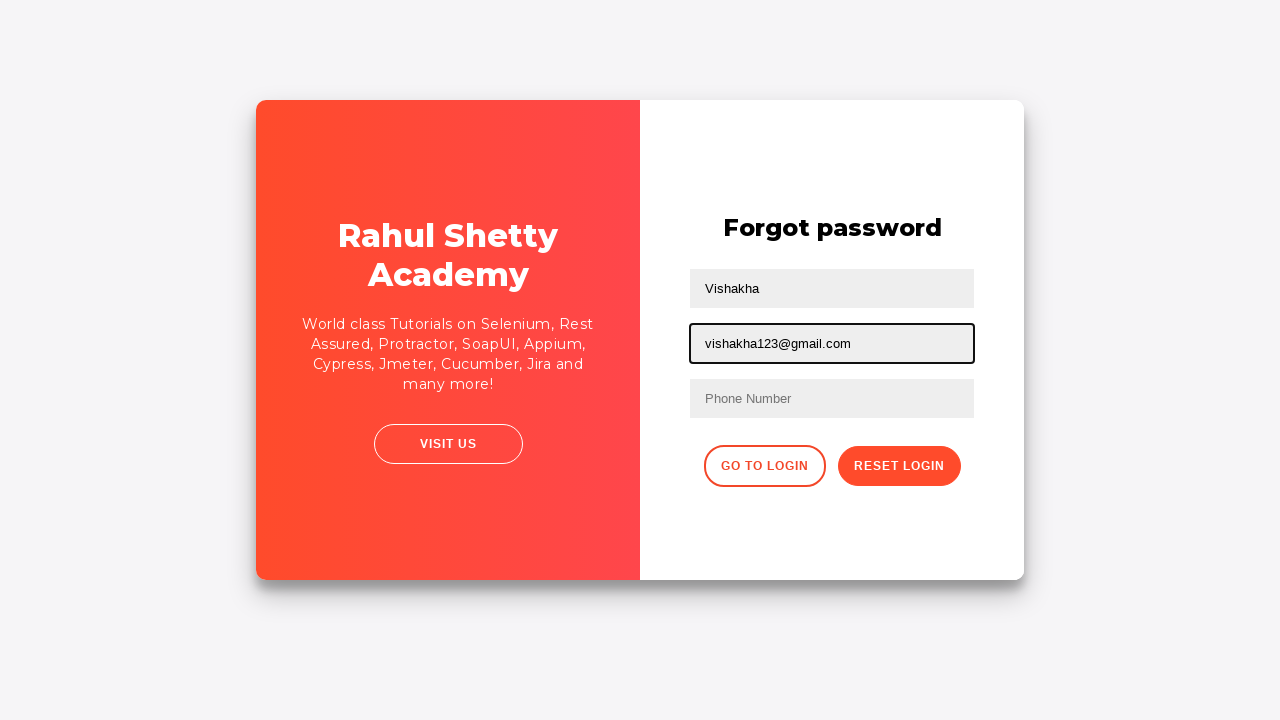

Cleared the second text input field on //input[@type='text'][2]
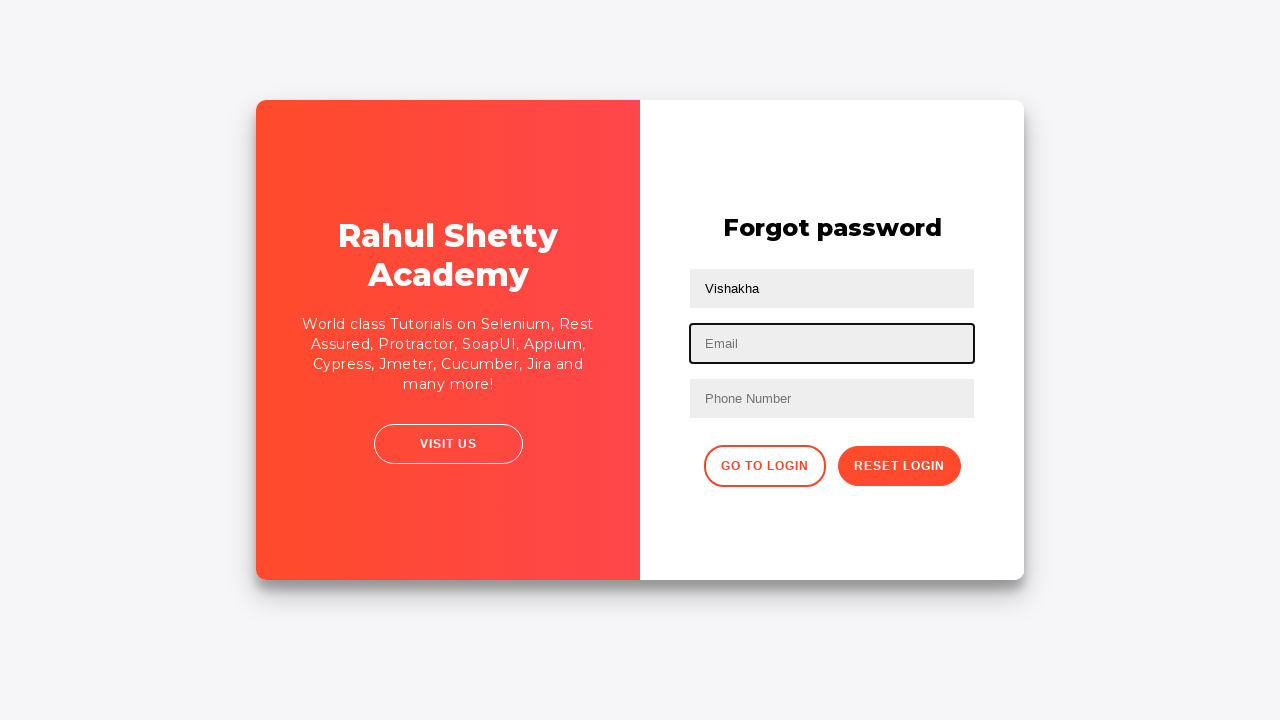

Filled corrected email field with 'vishakha@gmail.com' on input[type='text']:nth-child(3)
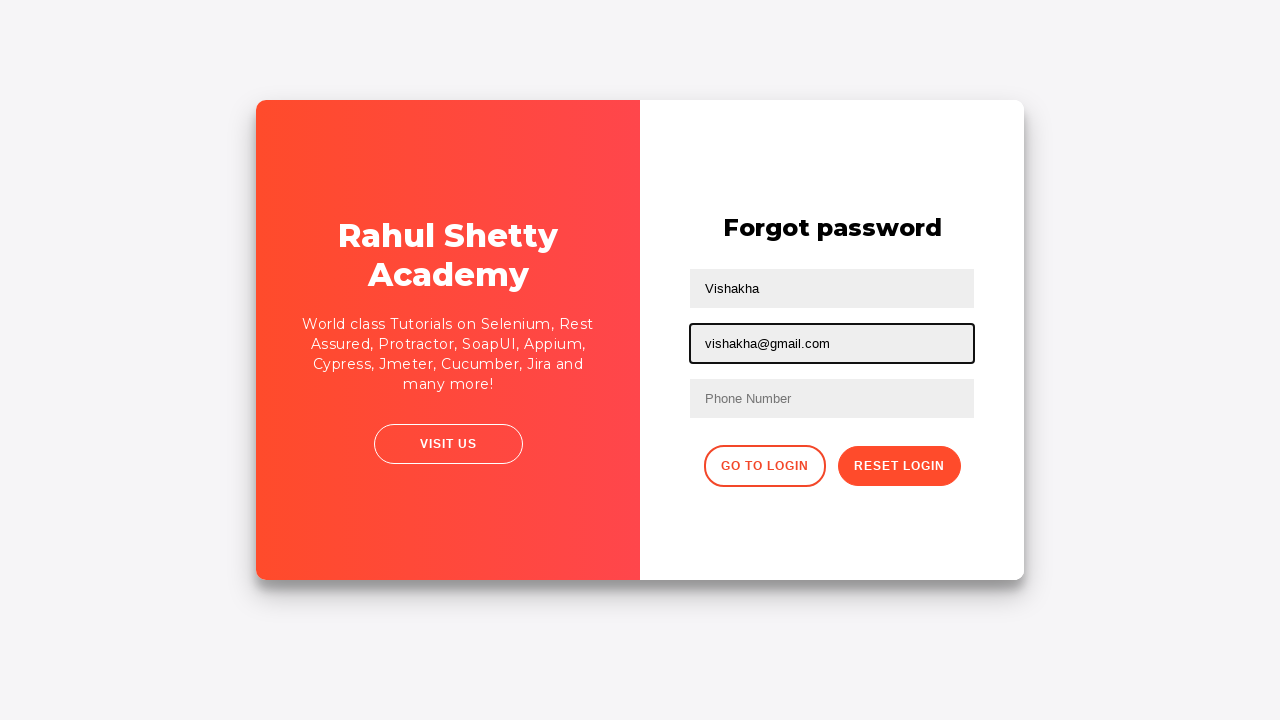

Filled phone number field with '9812763405' on //form/input[3]
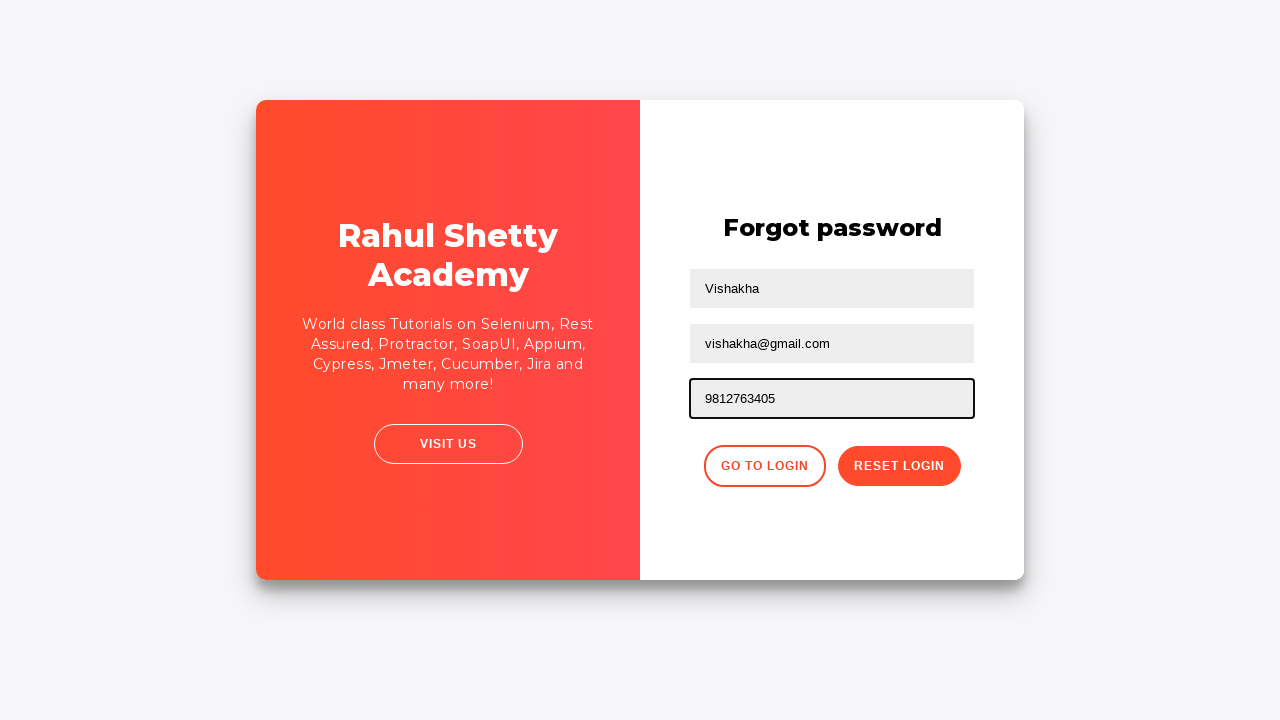

Clicked reset password button to submit password reset form at (899, 466) on .reset-pwd-btn
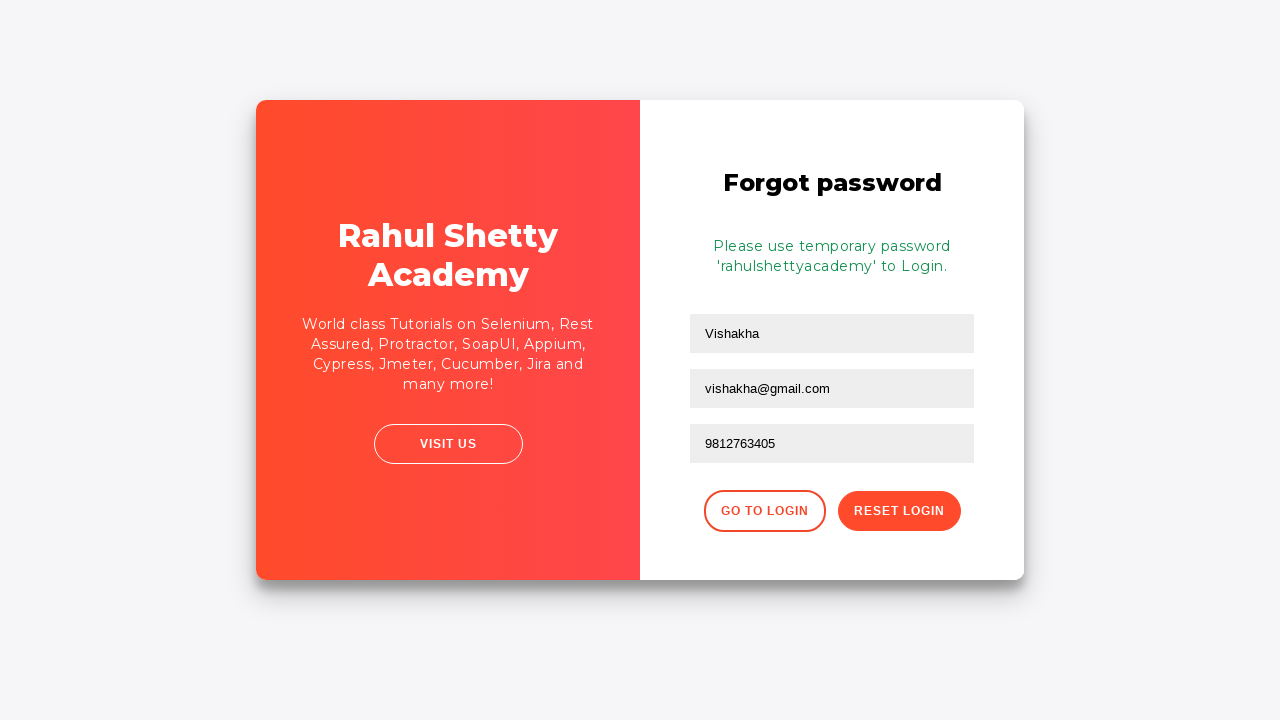

Clicked button to return to login page at (764, 511) on xpath=//div[@class='forgot-pwd-btn-conainer']/button[1]
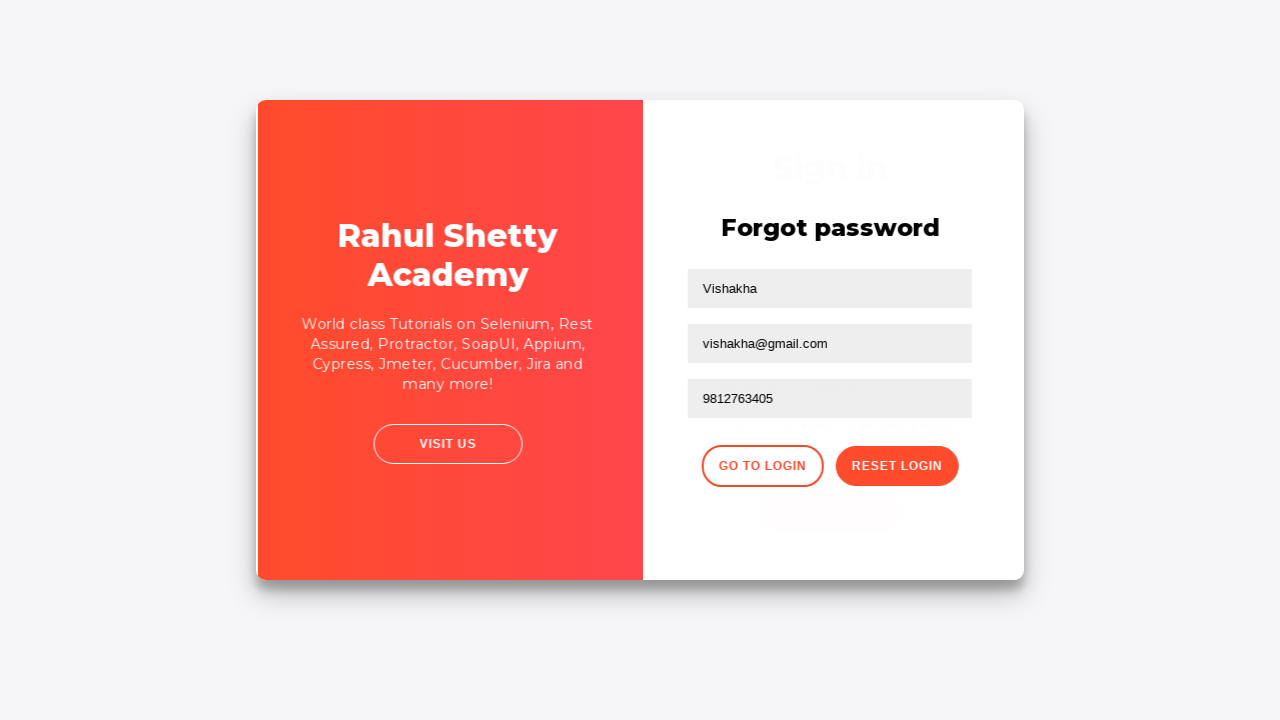

Waited for page transition back to login page
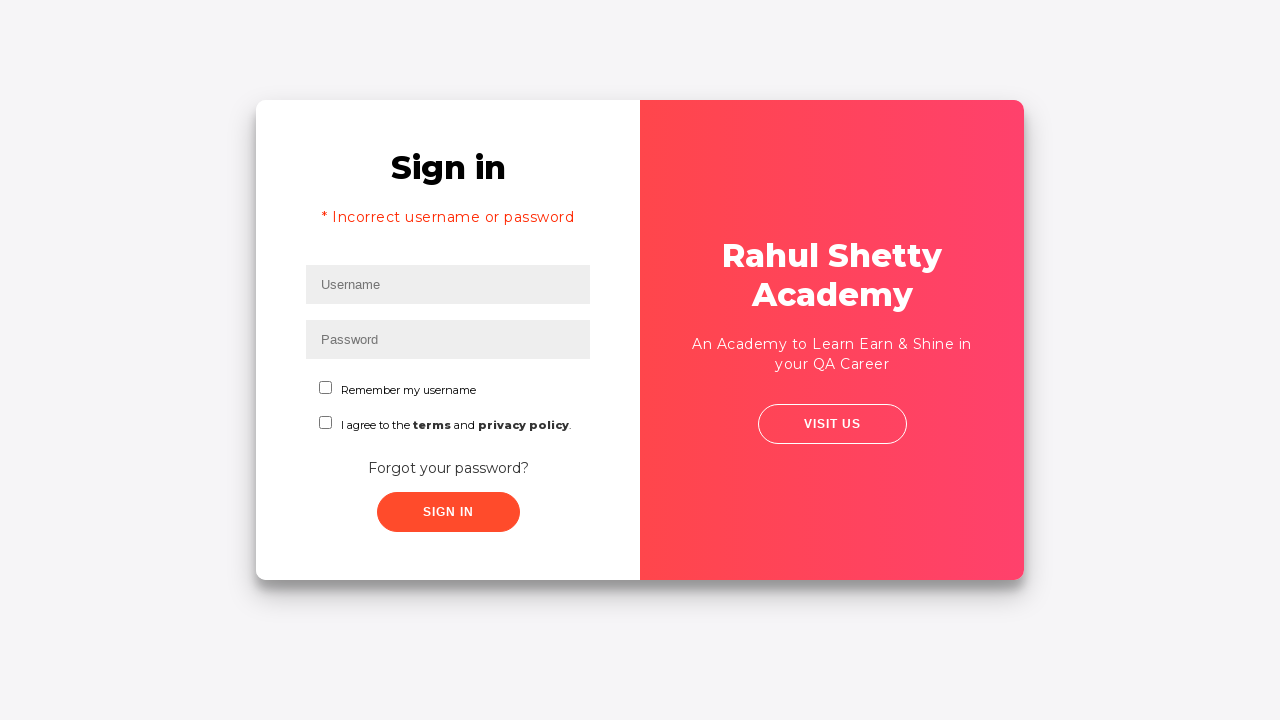

Filled username field with 'Vishakha' for successful login on #inputUsername
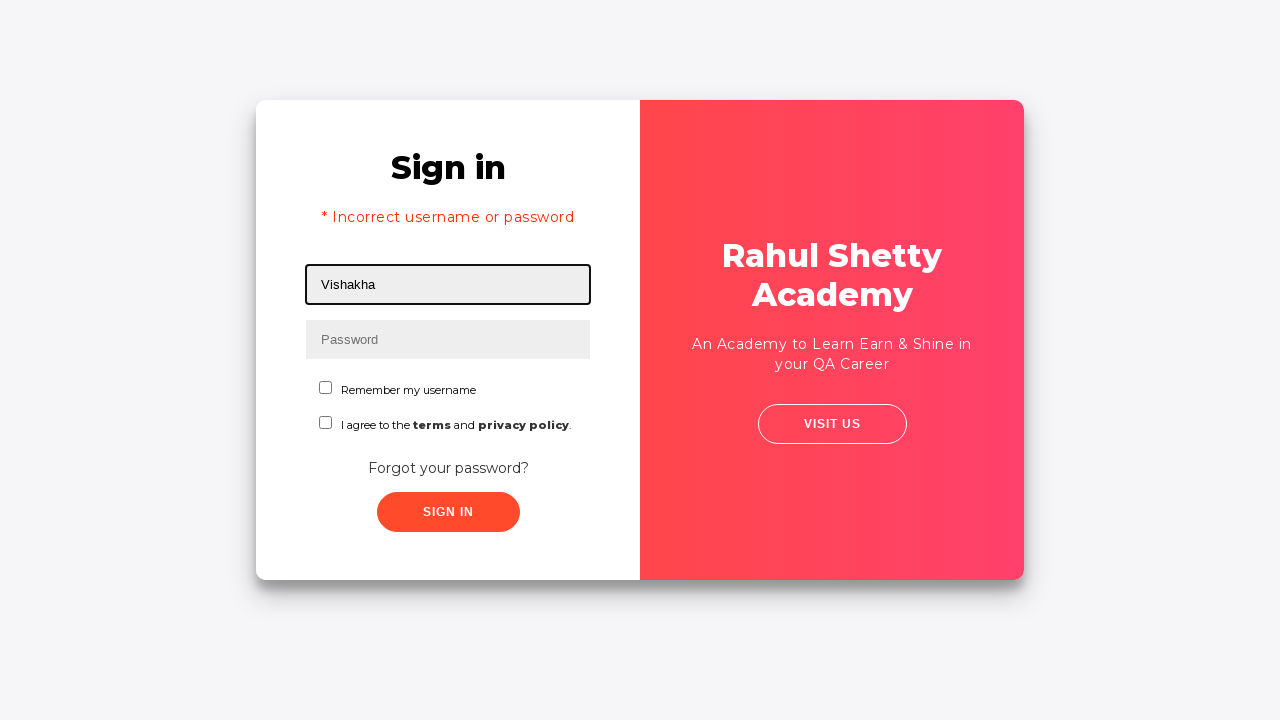

Filled password field with 'rahulshettyacademy' for successful login on input[type*='pass']
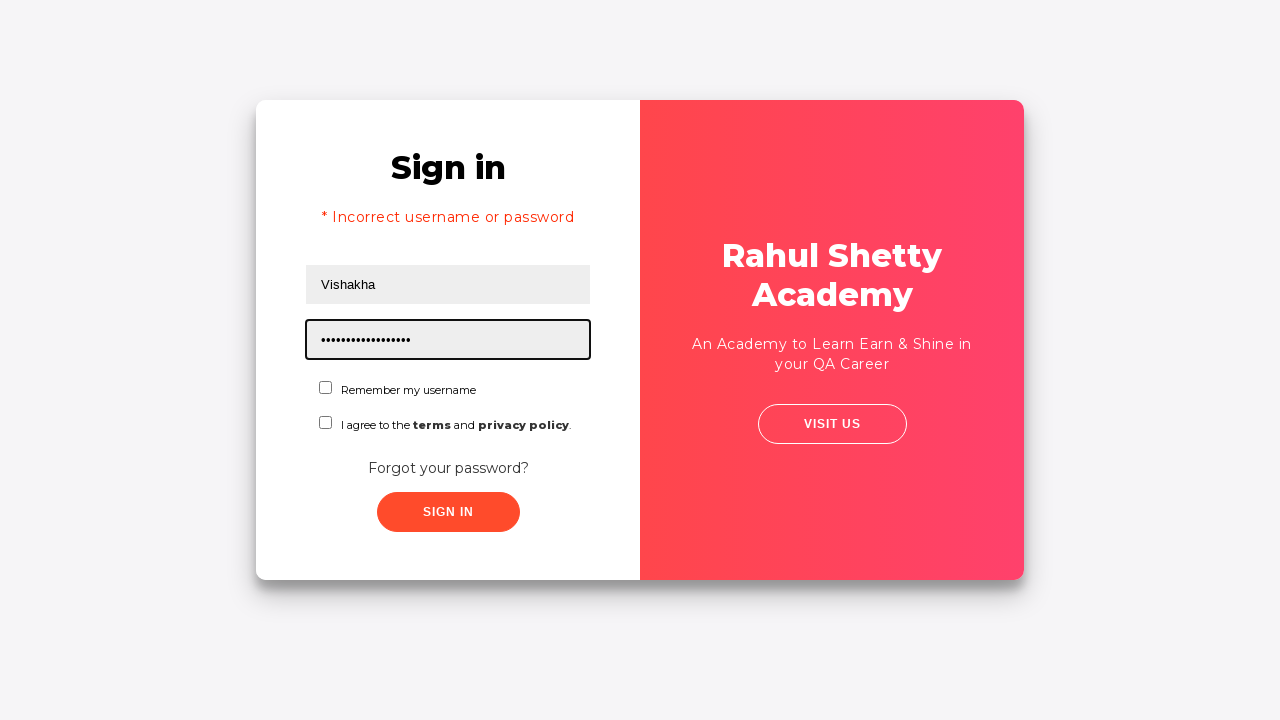

Checked first checkbox at (326, 388) on #chkboxOne
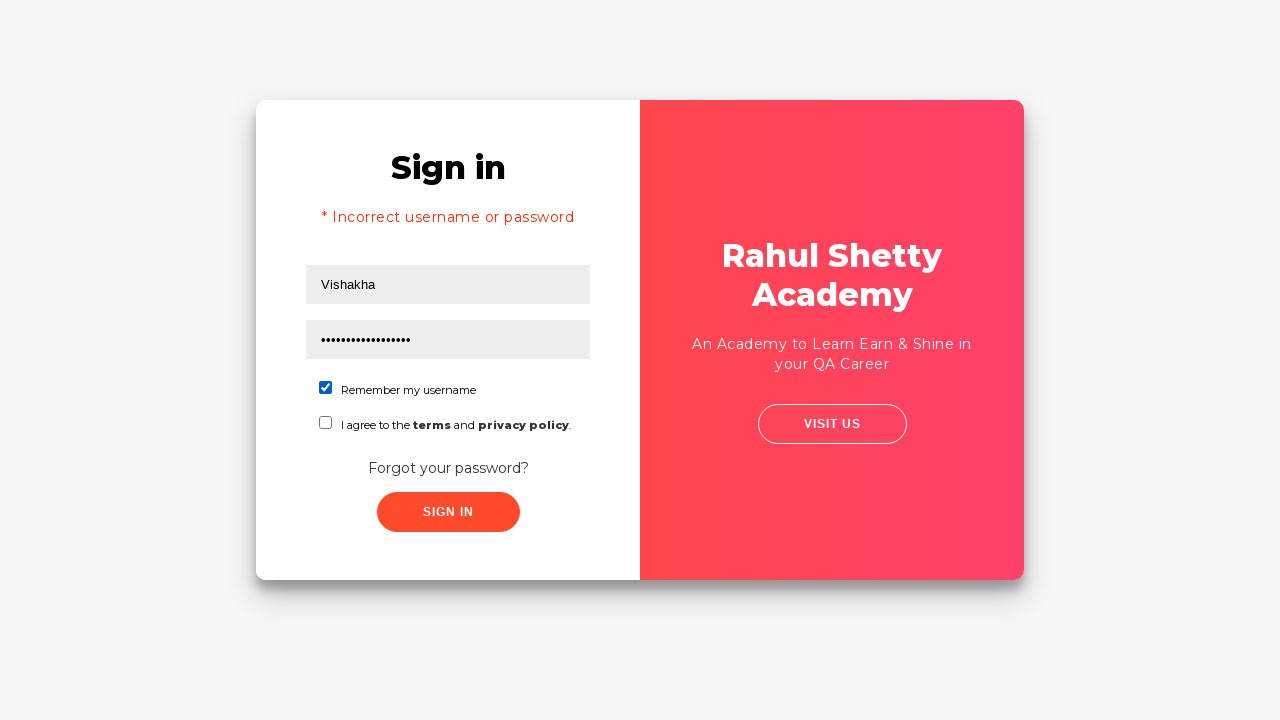

Checked second checkbox at (326, 422) on #chkboxTwo
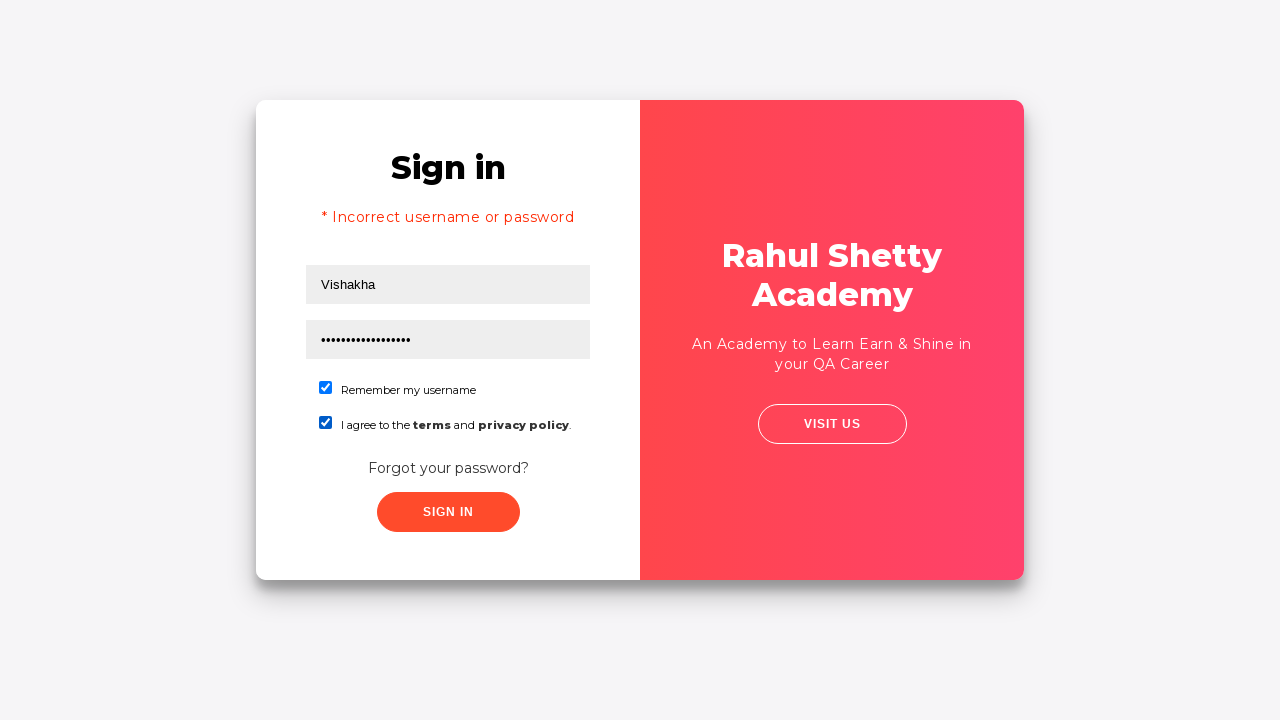

Clicked submit button to log in with correct credentials at (448, 512) on xpath=//button[contains(@class,'submit')]
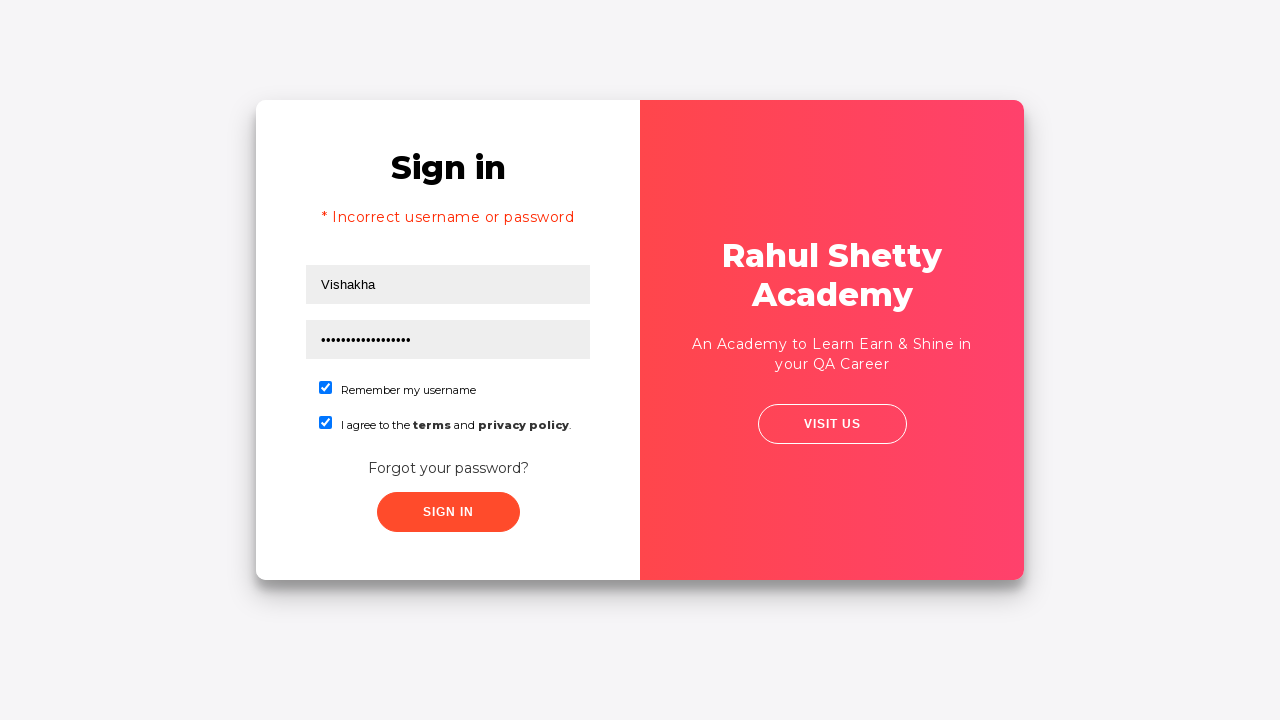

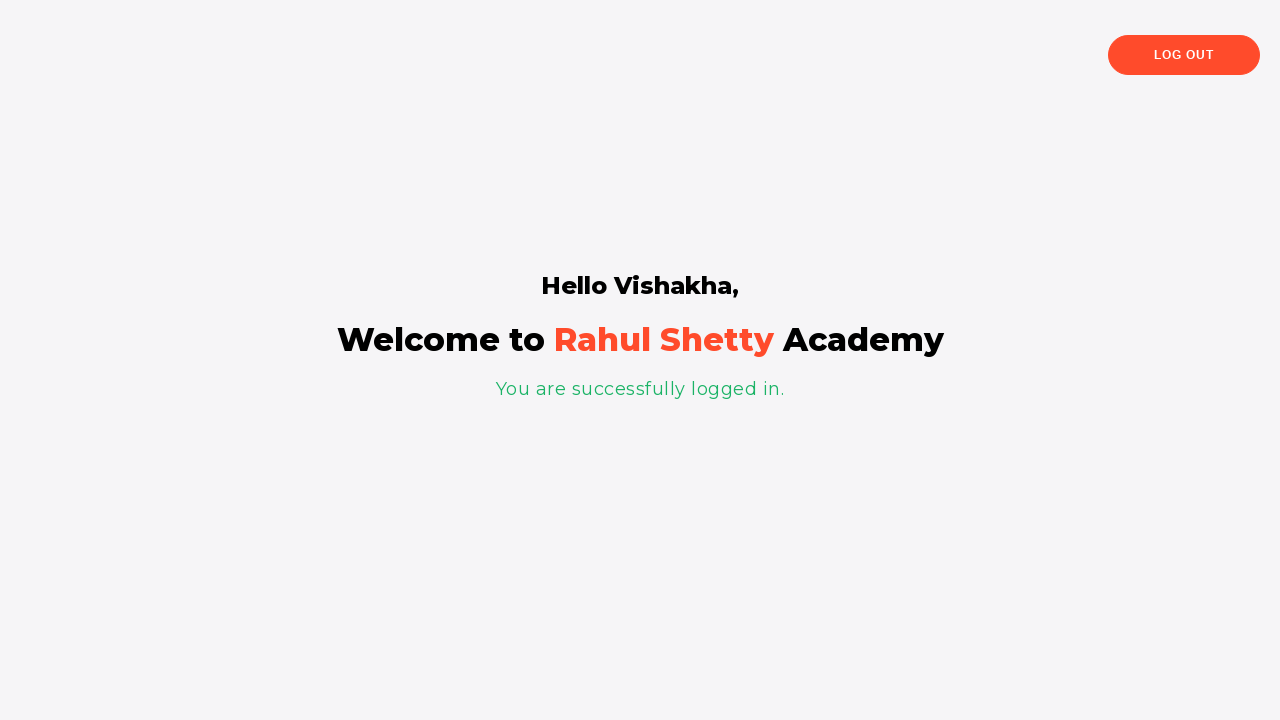